Tests handling of a JavaScript confirmation dialog by clicking a button that triggers the confirmation and accepting it

Starting URL: https://practice.cydeo.com/javascript_alerts

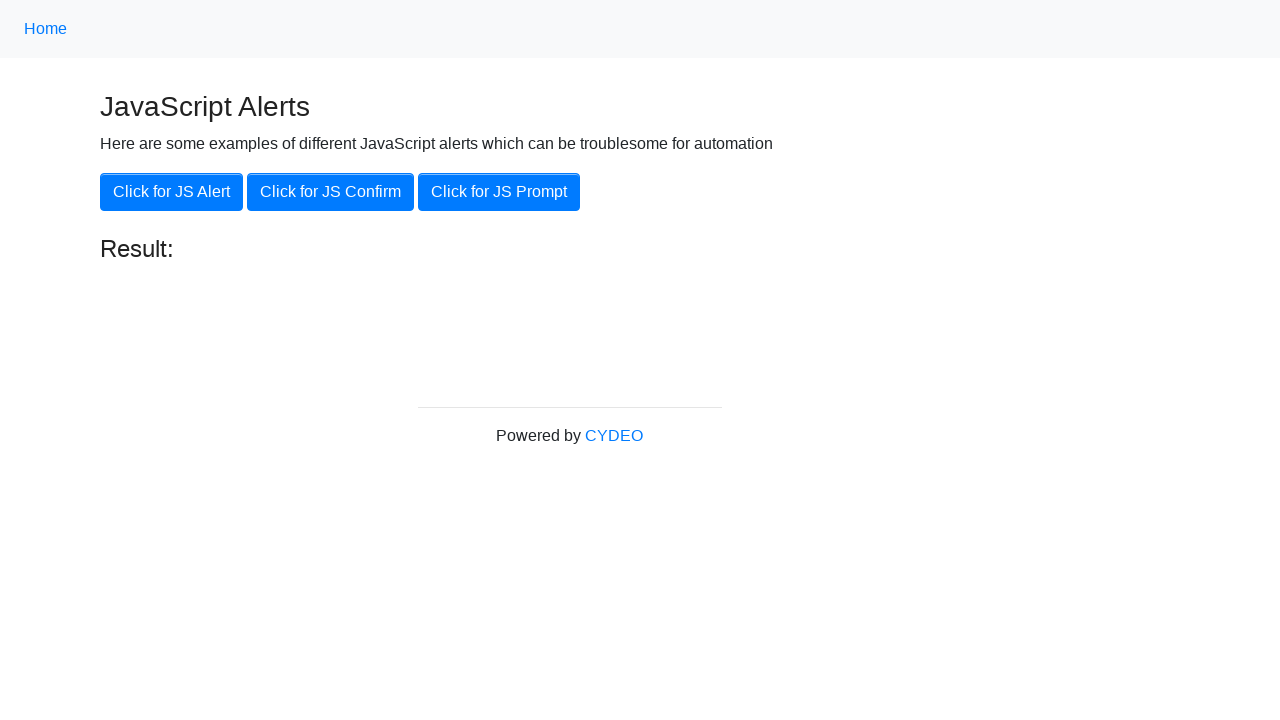

Set up dialog handler to accept confirmation alerts
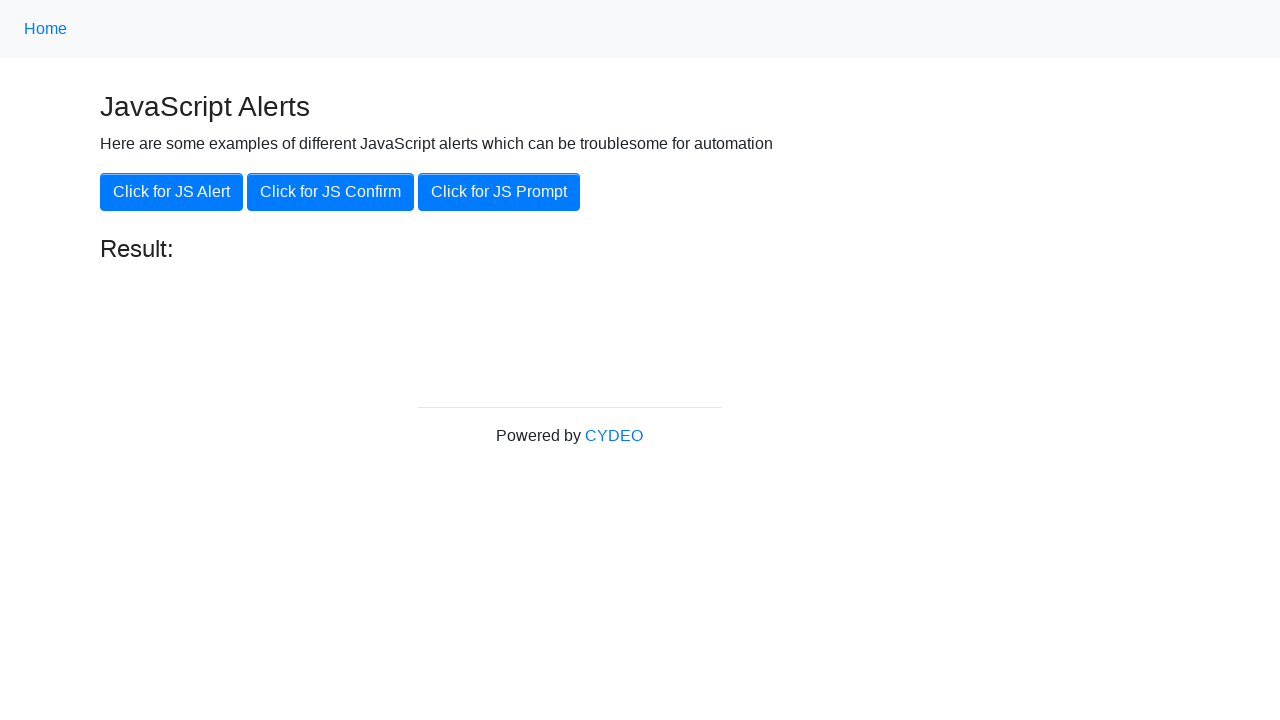

Clicked the button to trigger JavaScript confirmation dialog at (330, 192) on xpath=//button[@onclick='jsConfirm()']
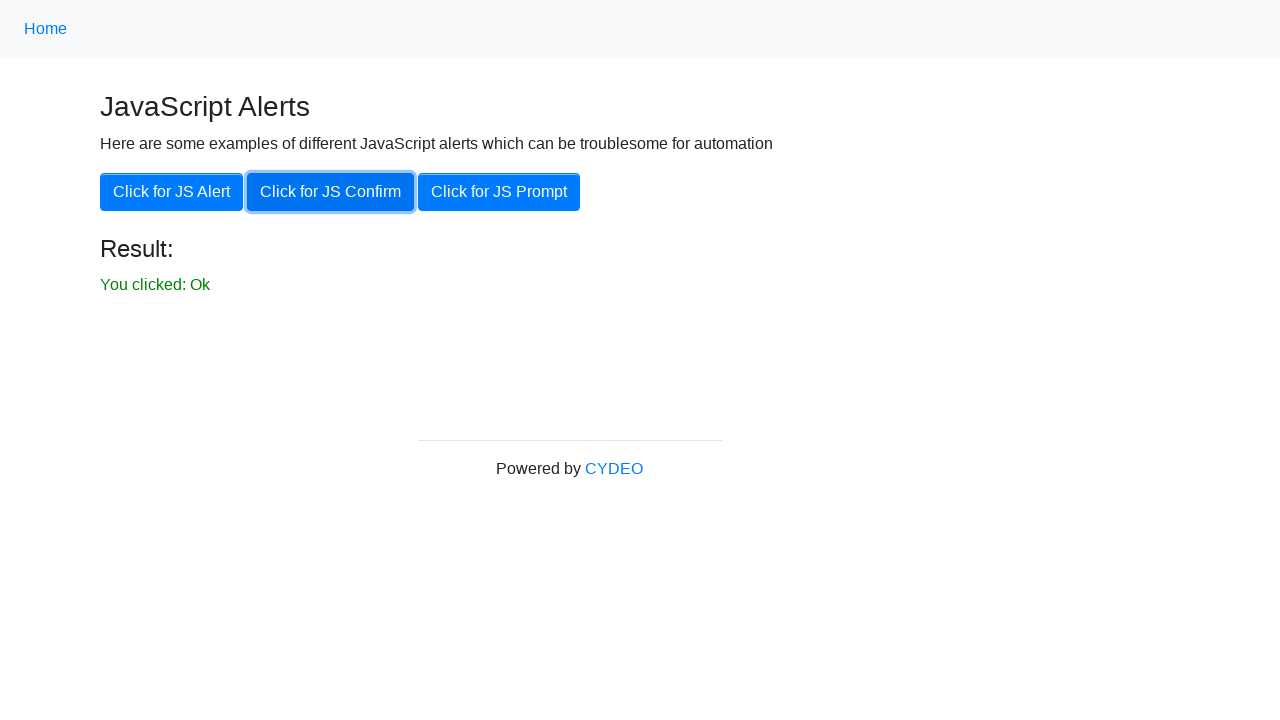

Confirmation was accepted and result message displayed
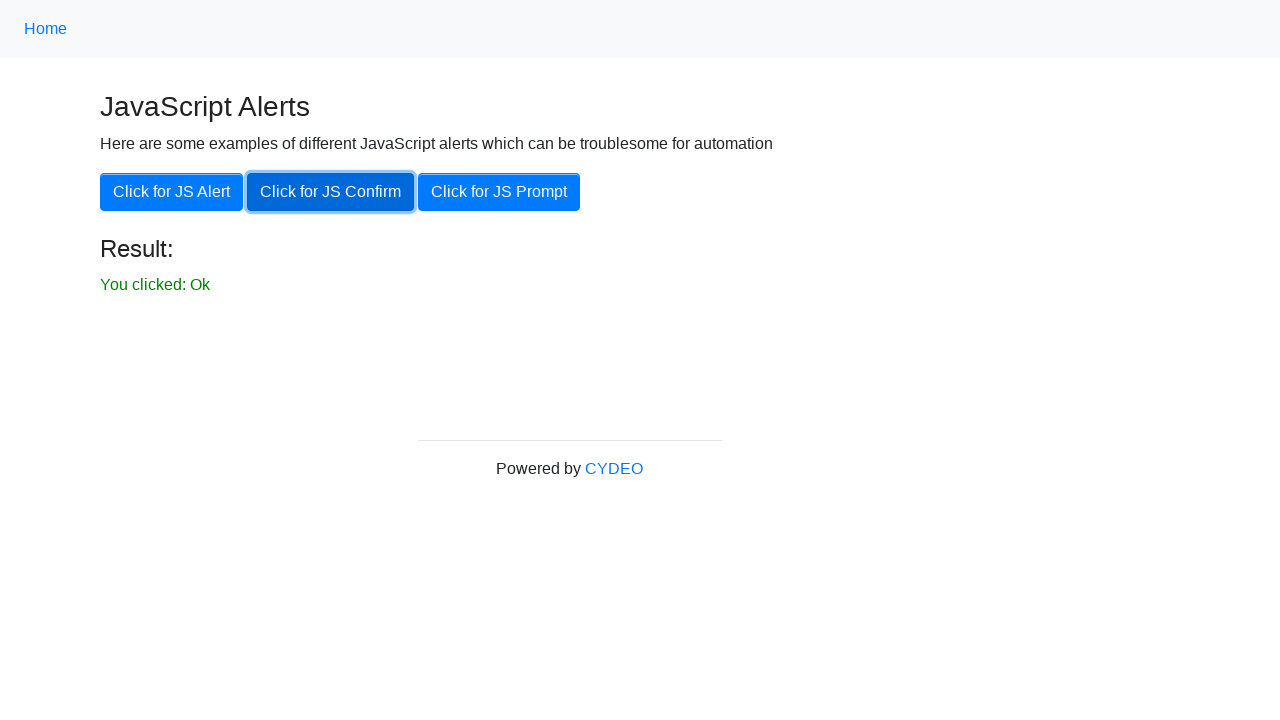

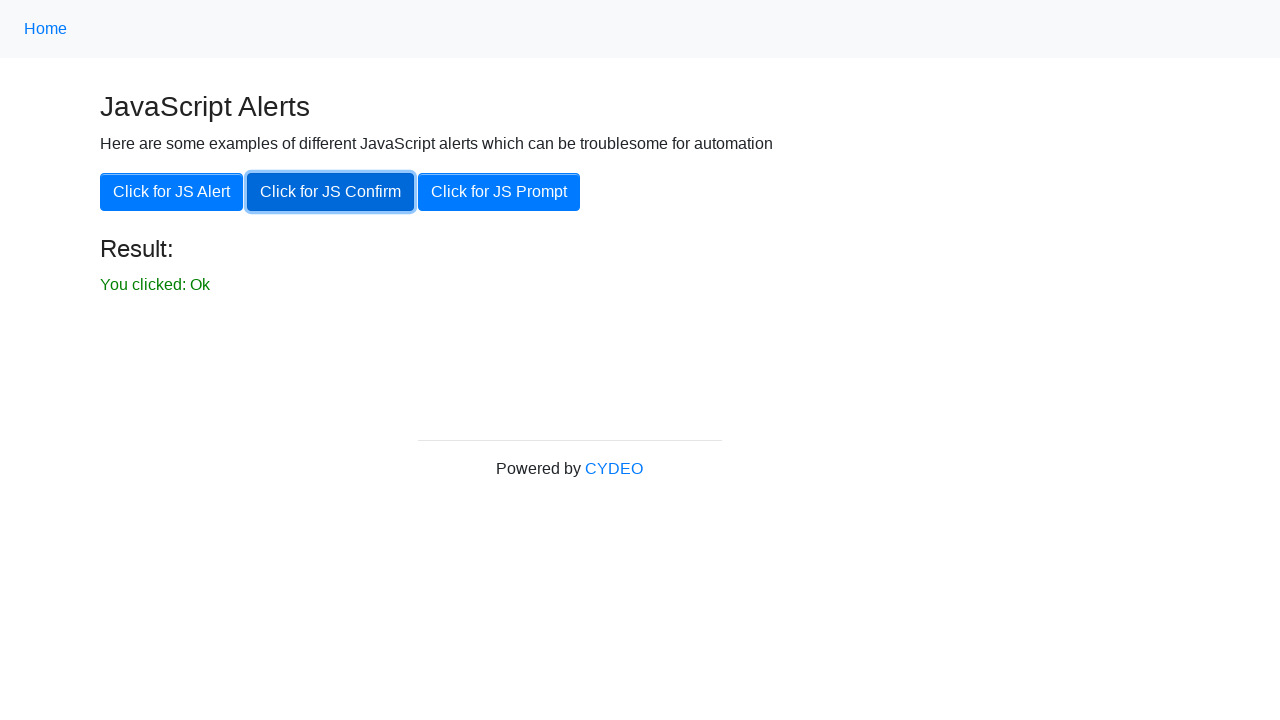